Tests that the main page redirects to the authorization page and verifies the "Личный кабинет" heading is displayed

Starting URL: https://lk.rt.ru

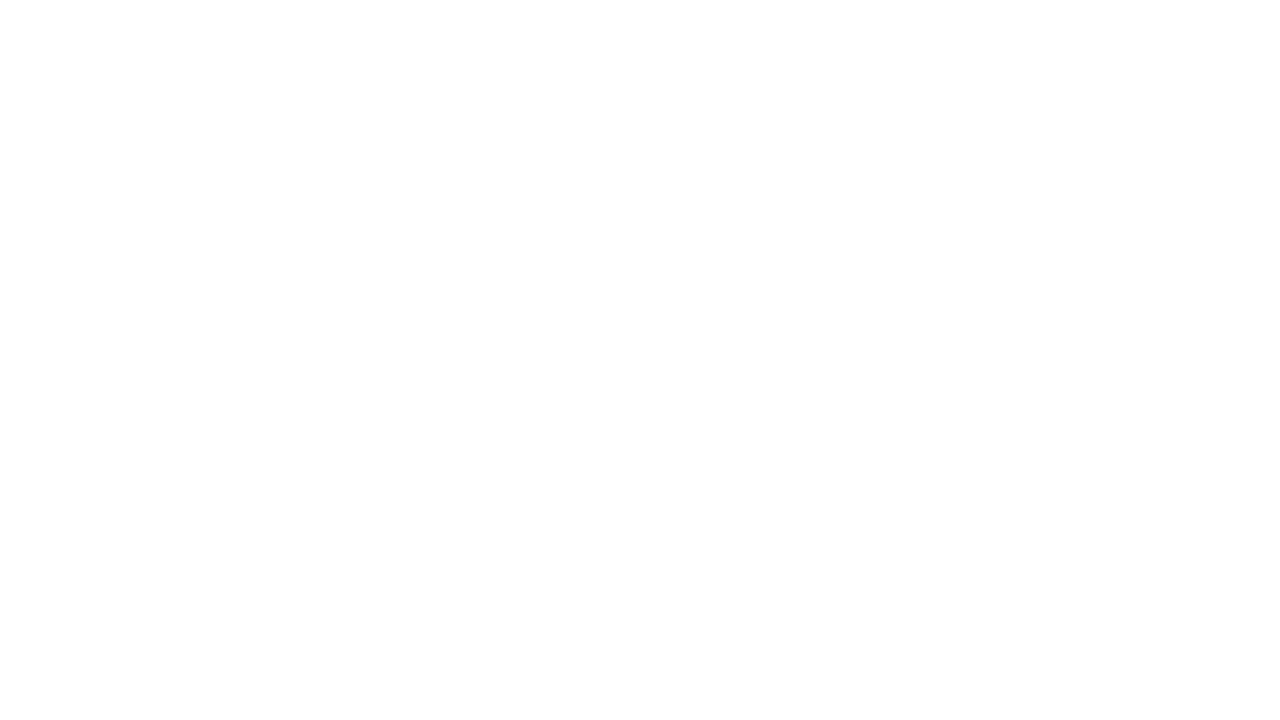

Navigated to main page at https://lk.rt.ru
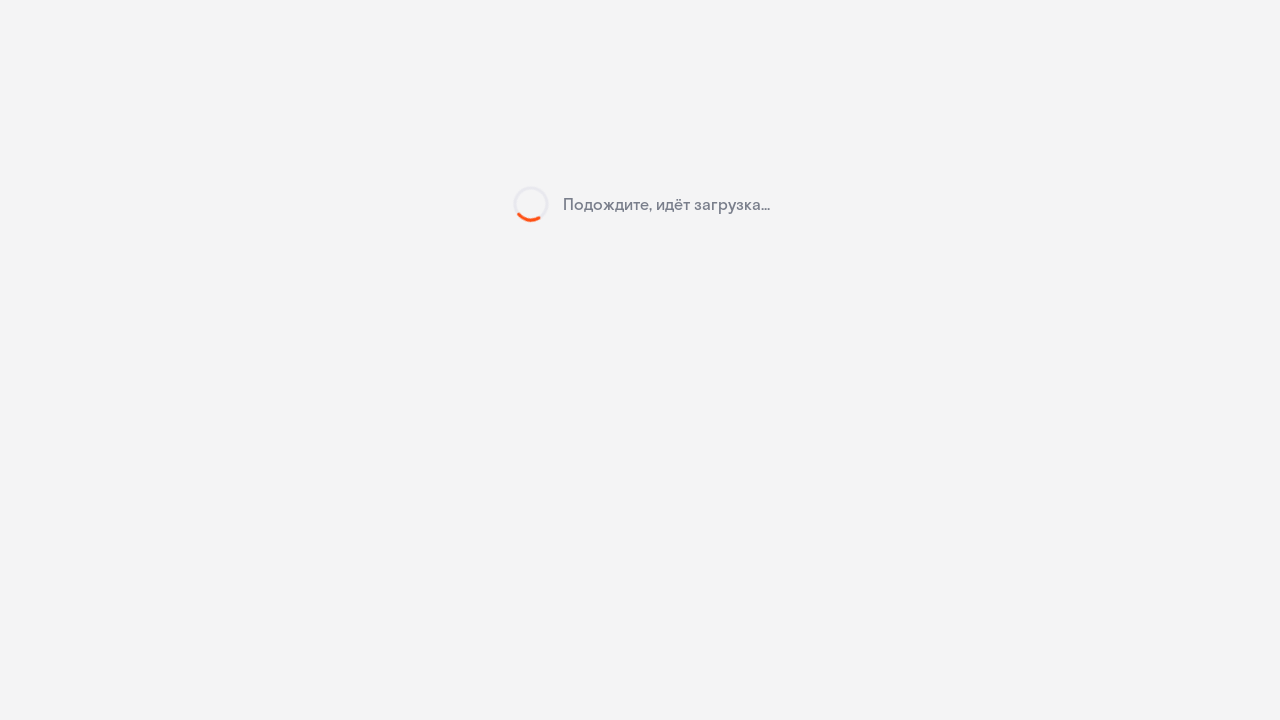

Waited 10 seconds for redirect to authorization page to complete
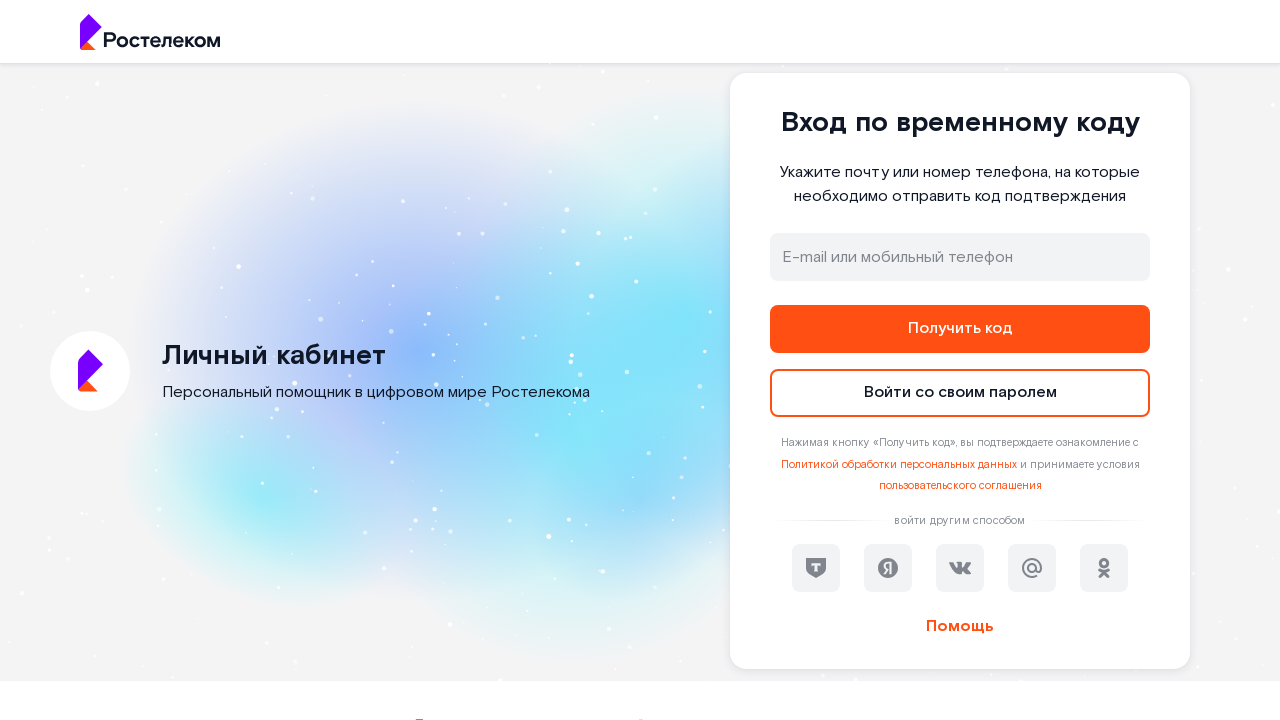

Verified that h2 heading displays 'Личный кабинет'
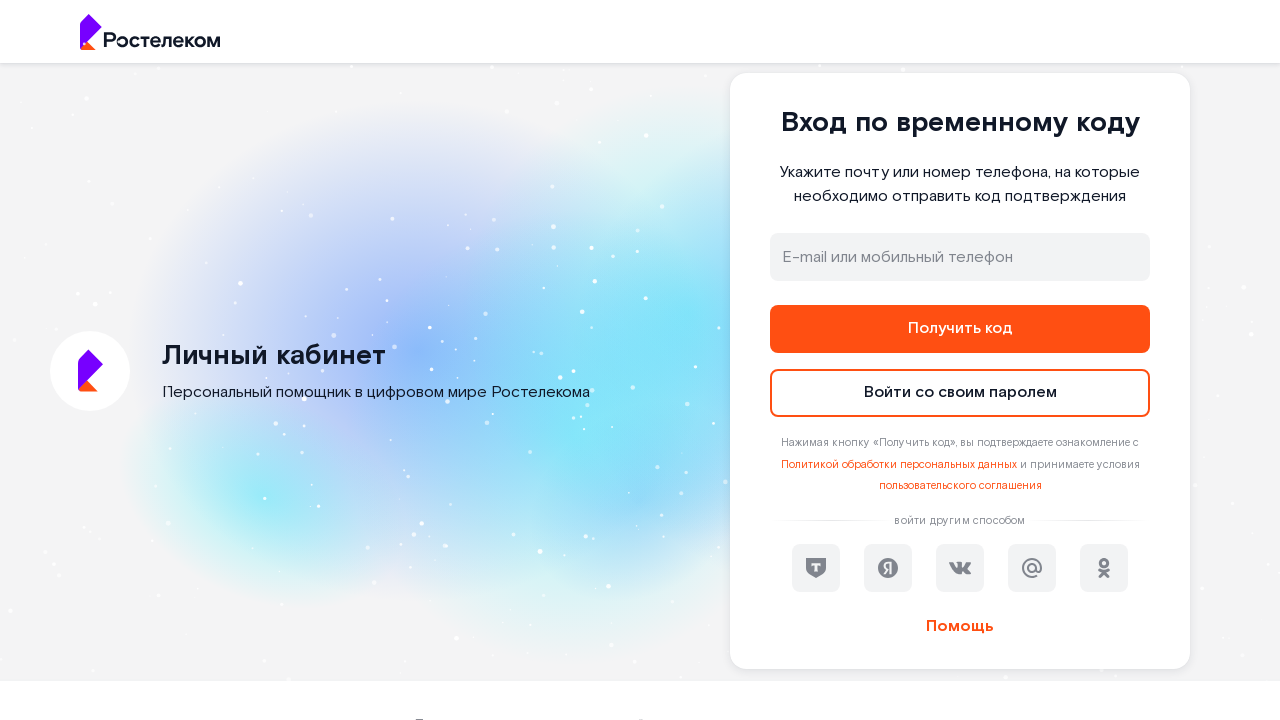

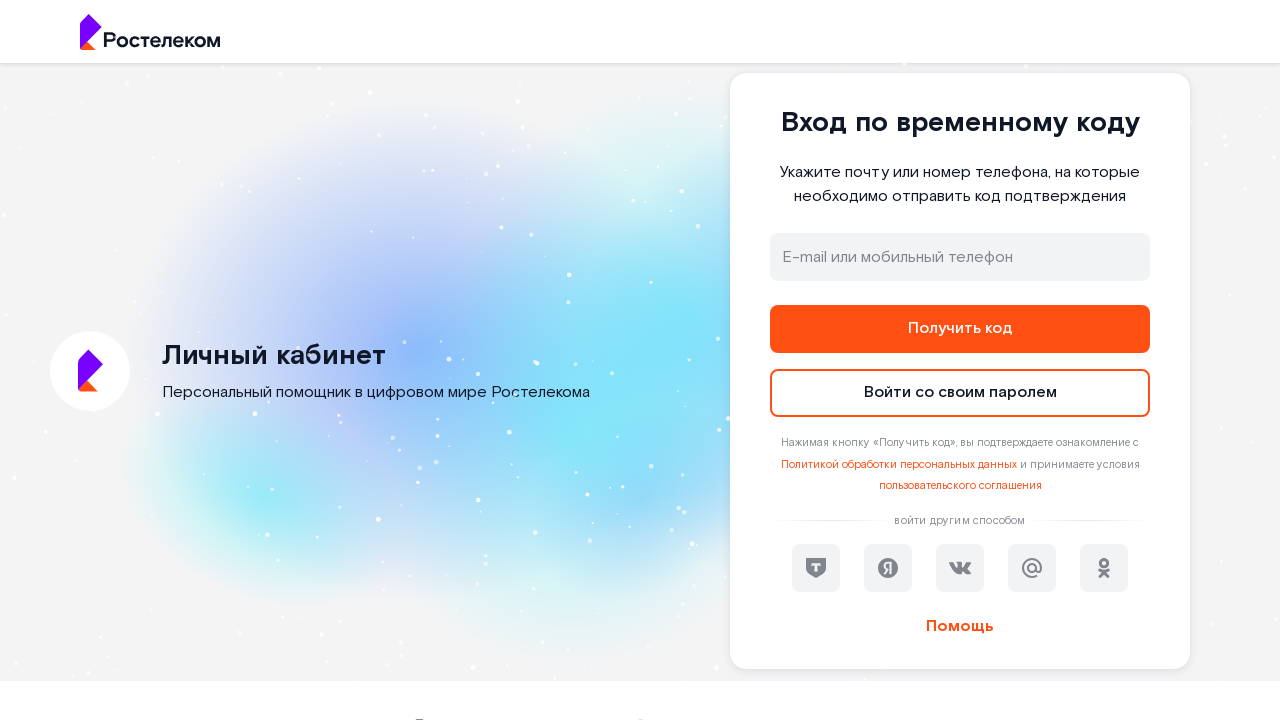